Tests Contact Us form submission with empty name field to verify form validation

Starting URL: https://automationexercise.com/

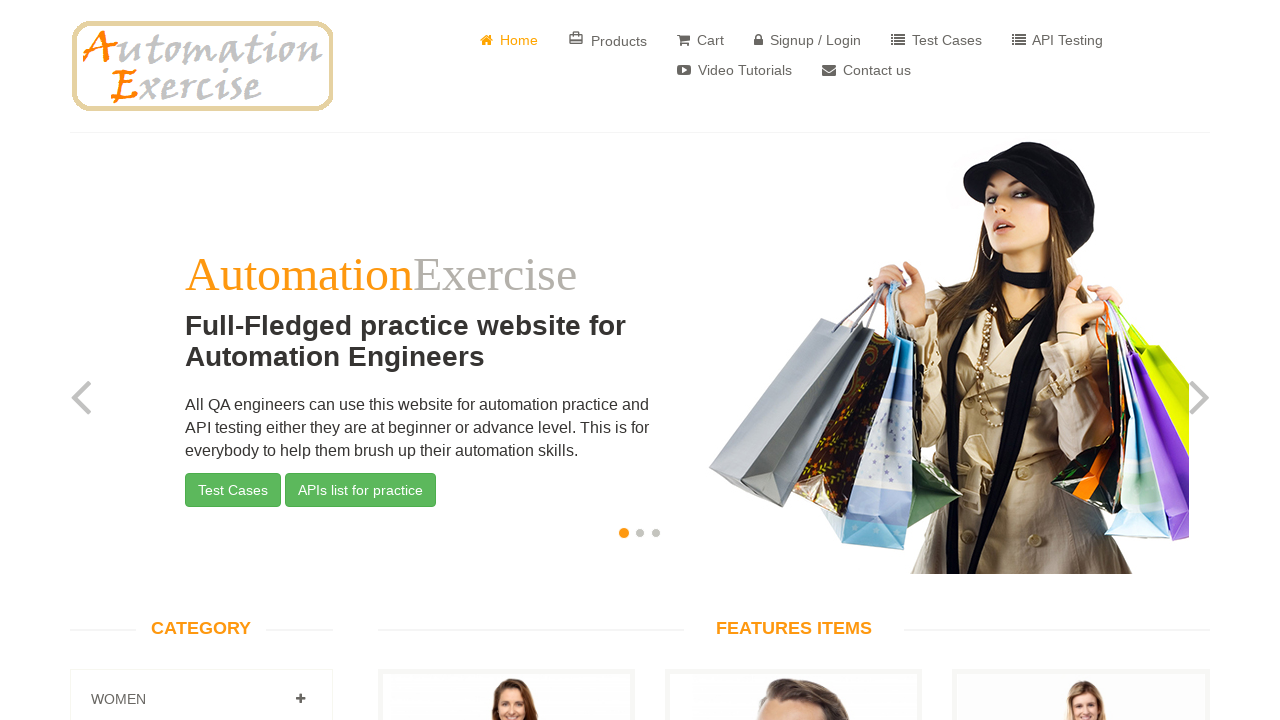

Clicked Contact Us link at (866, 70) on a[href='/contact_us']
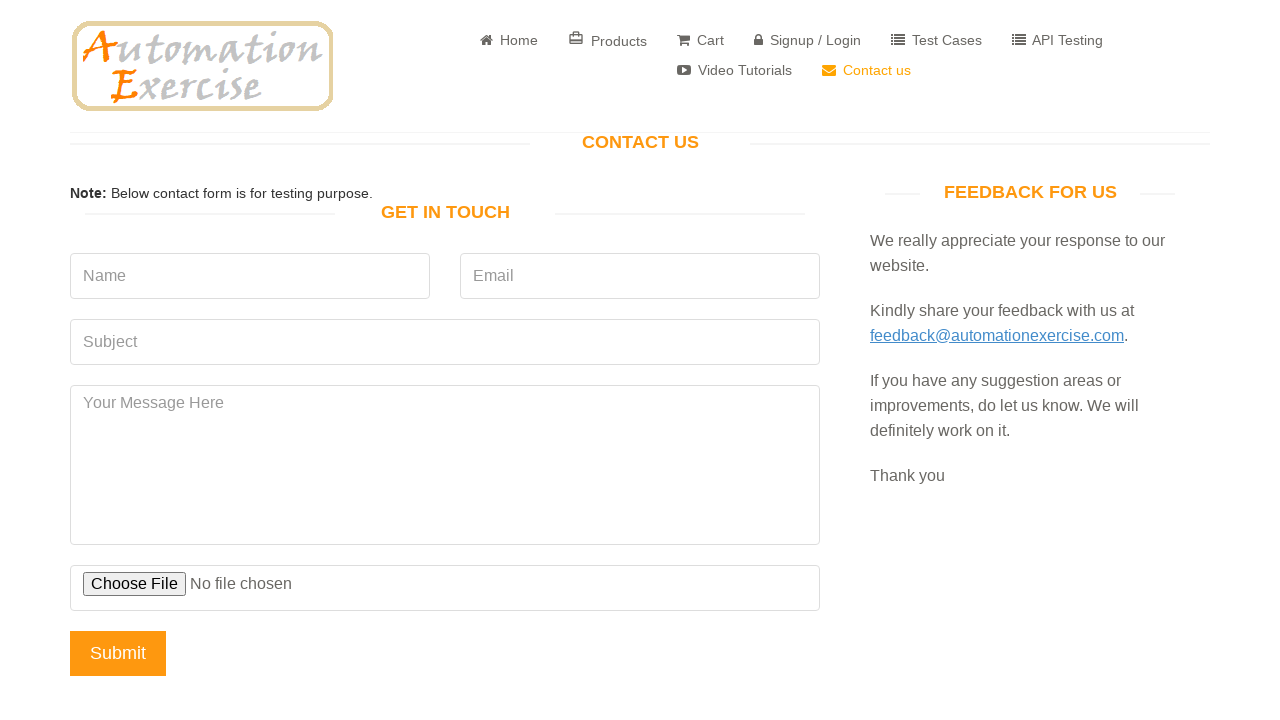

Contact form loaded - 'Get In Touch' header visible
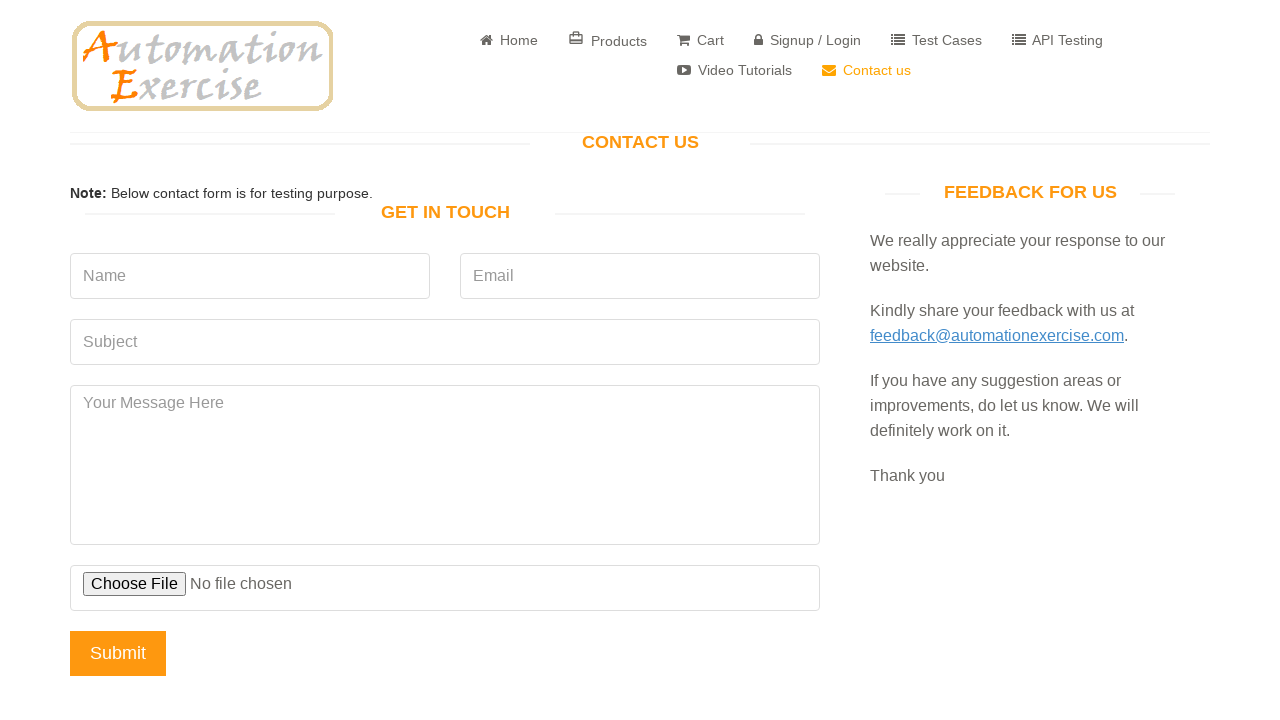

Name field left empty intentionally for validation testing
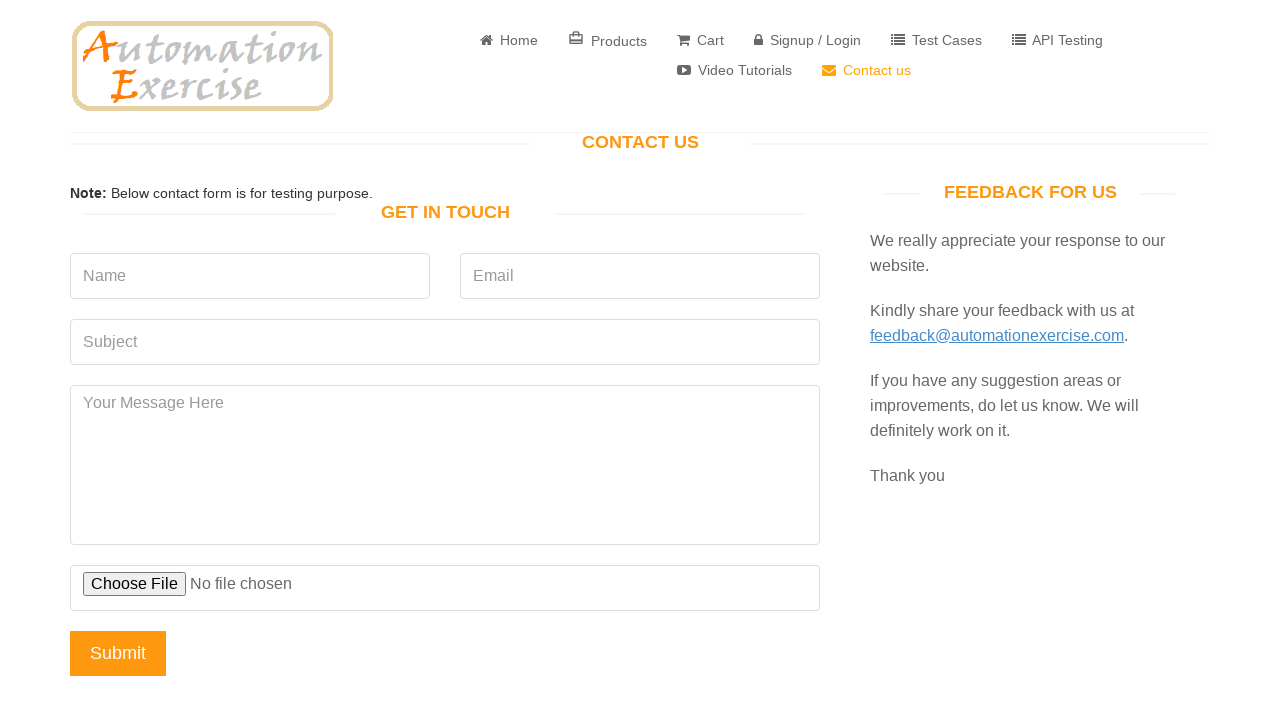

Filled email field with 'noname.user@testdomain.com' on input[data-qa='email']
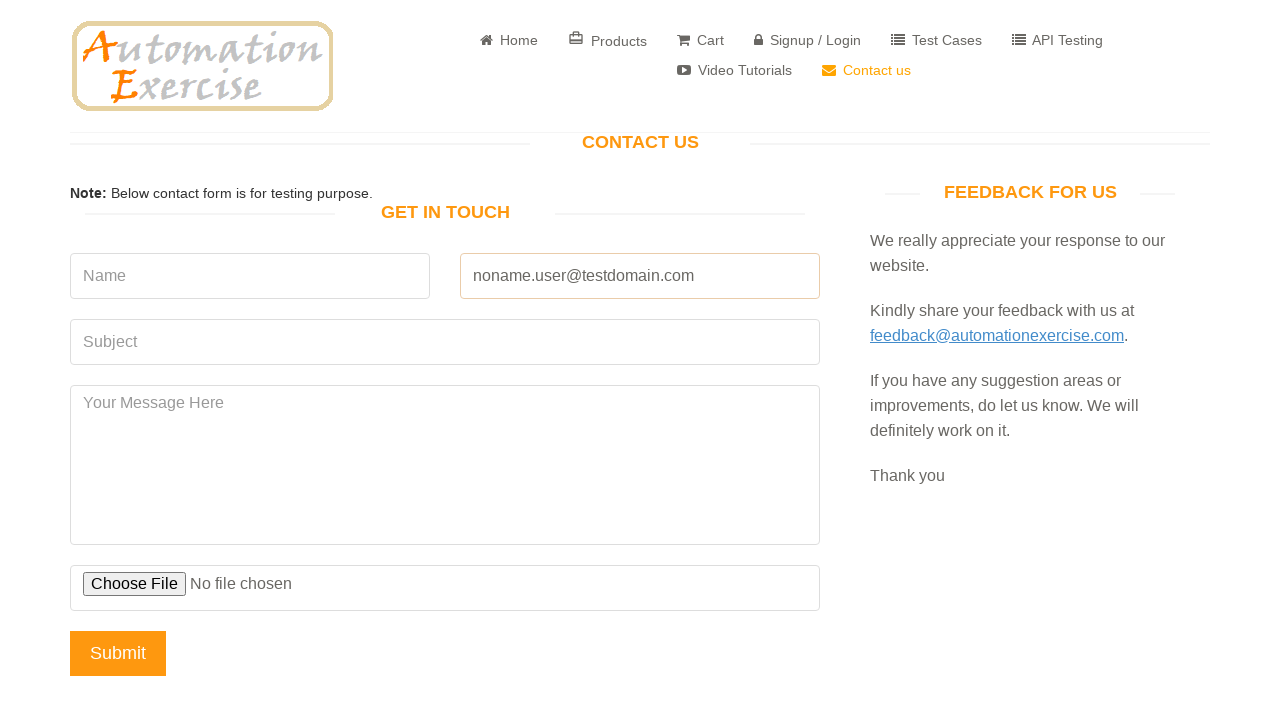

Filled subject field with 'General Question' on input[data-qa='subject']
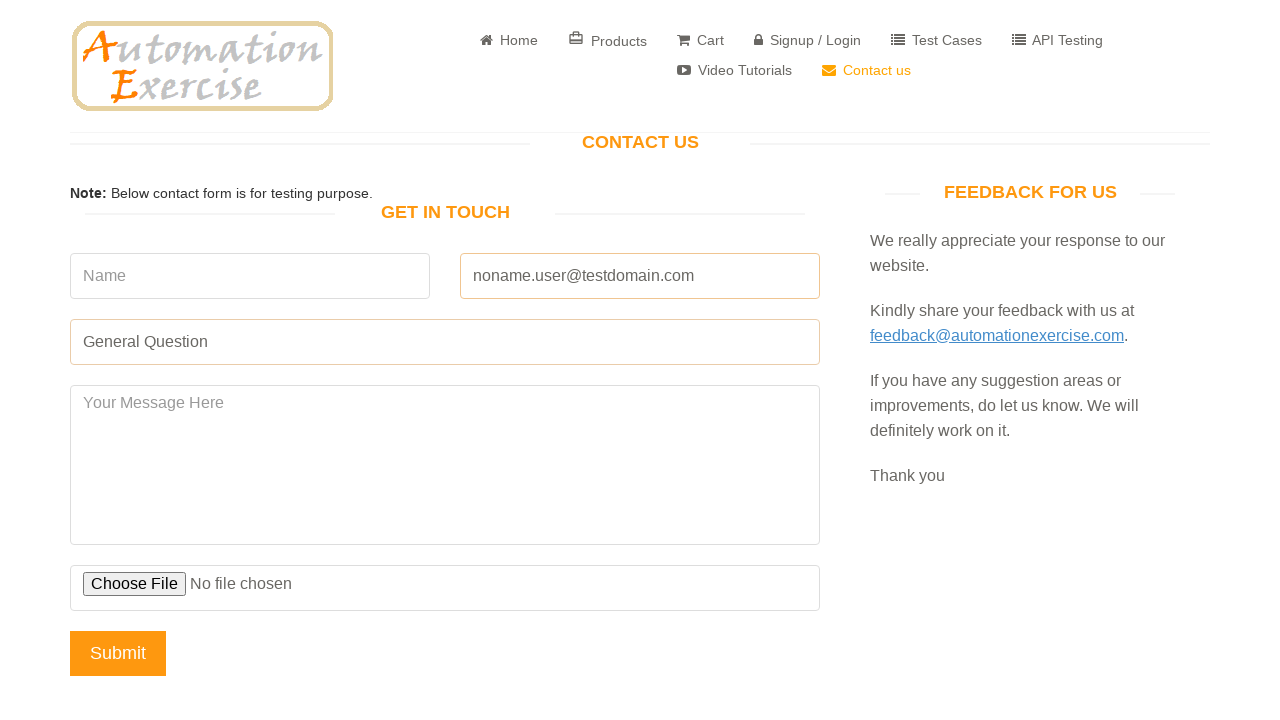

Filled message field with 'Testing form submission without name.' on textarea[data-qa='message']
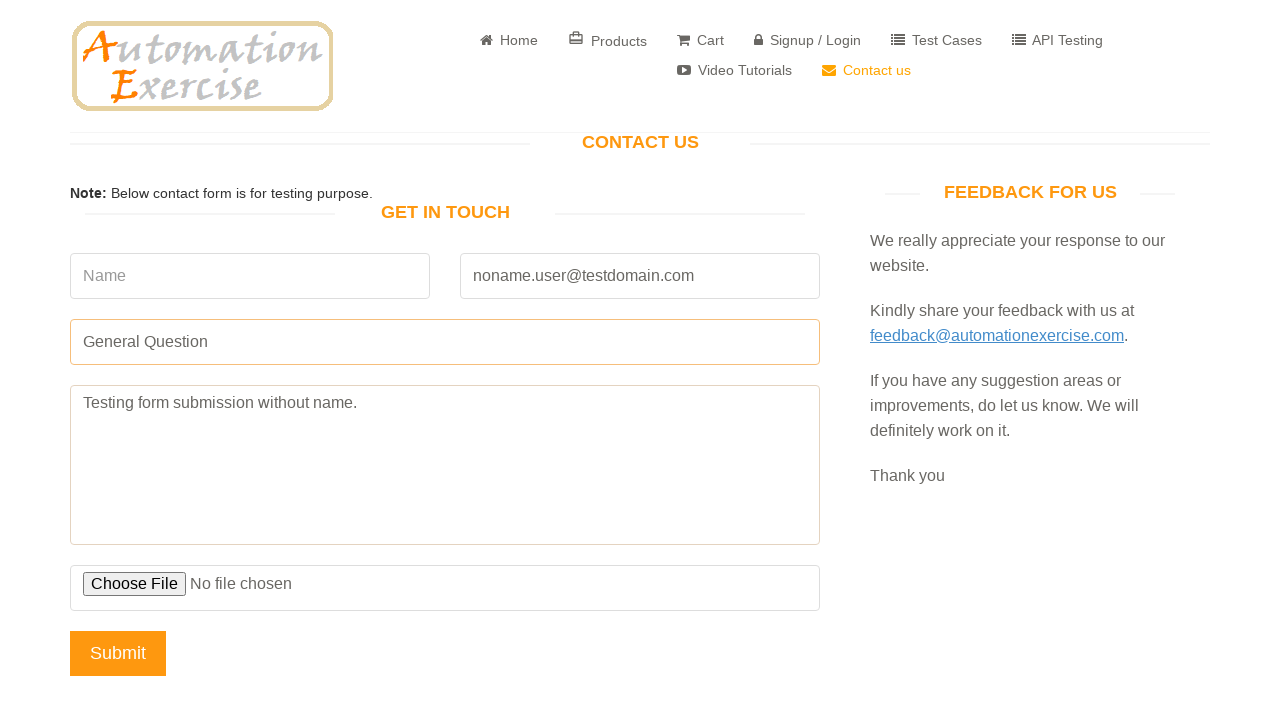

Set up dialog handler to accept alerts
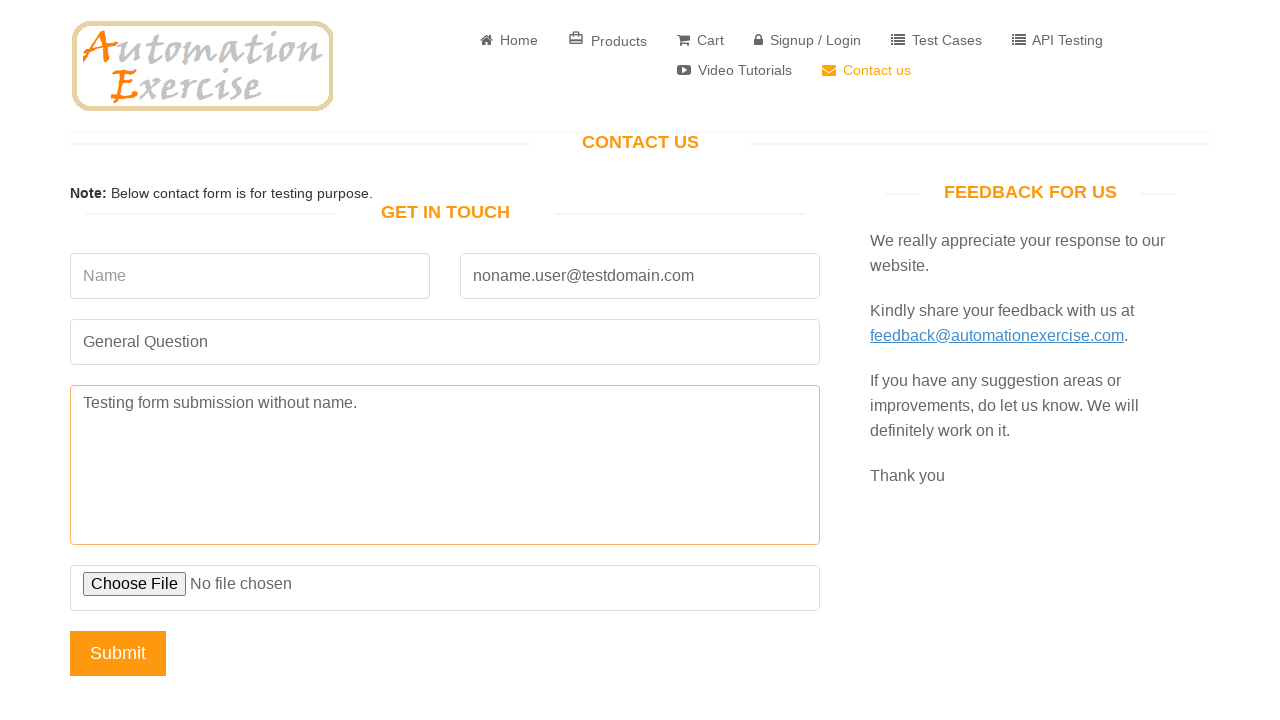

Clicked submit button to attempt form submission without name field at (118, 653) on input[data-qa='submit-button']
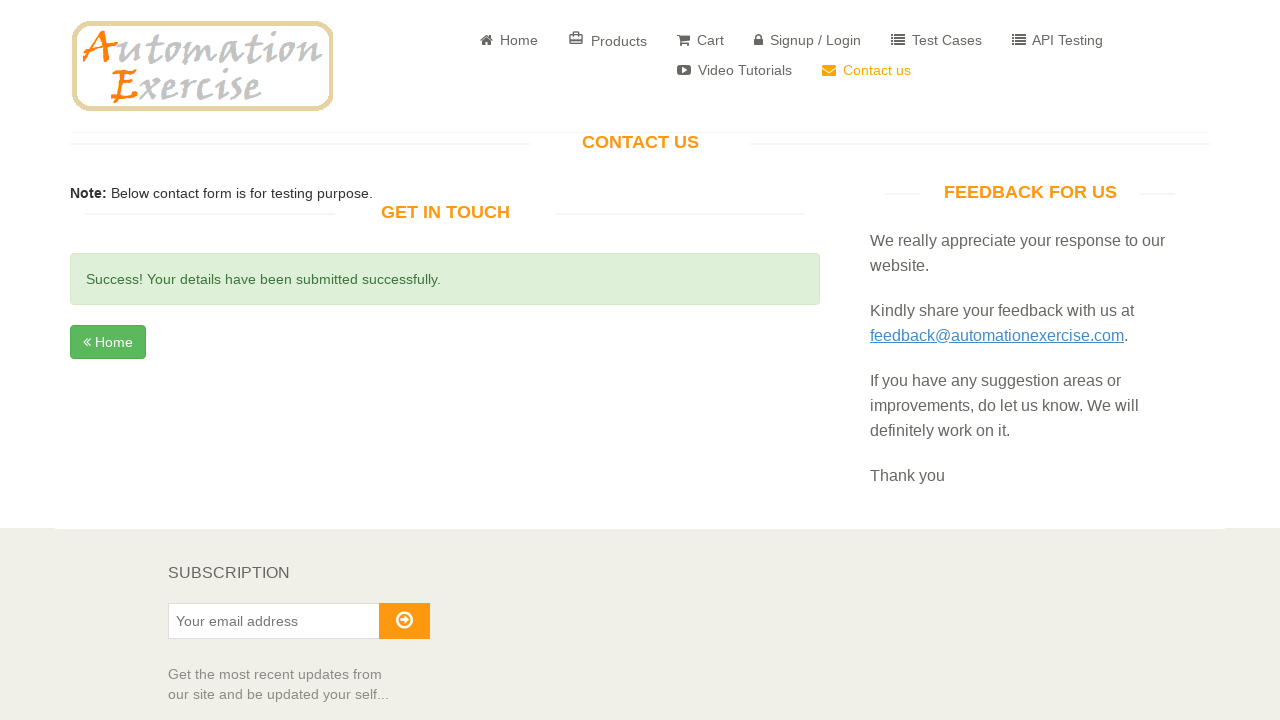

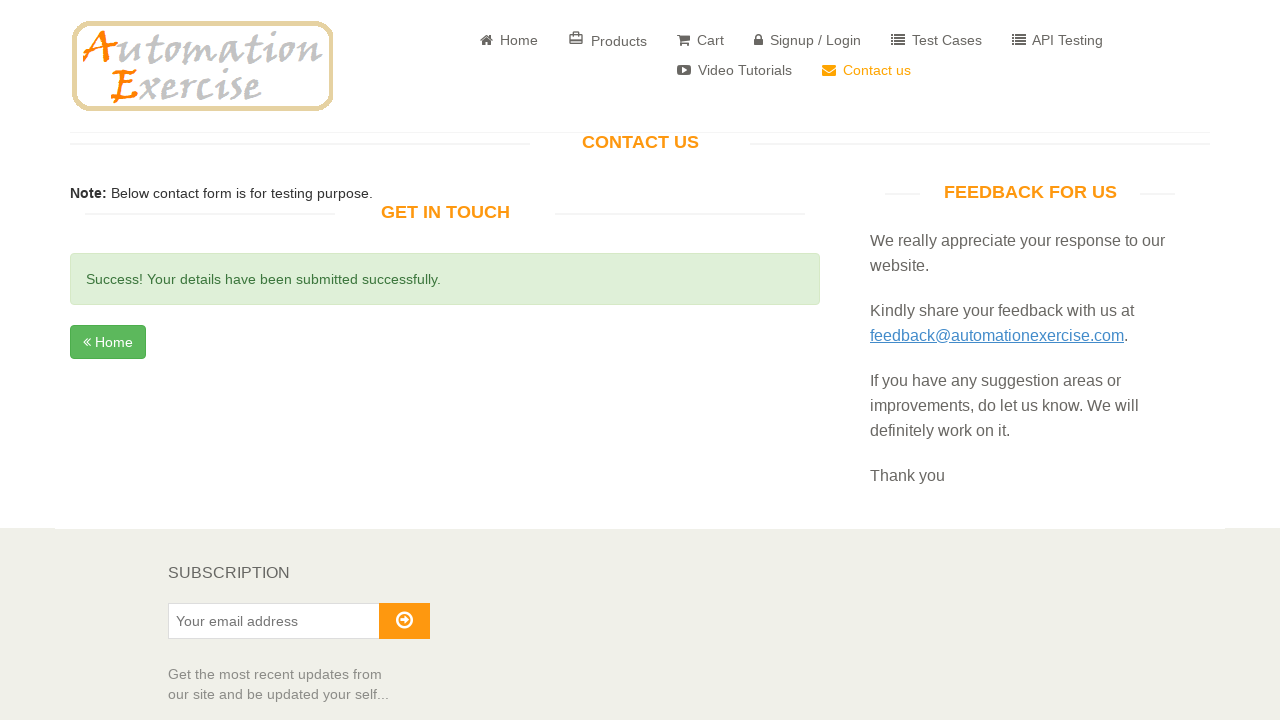